Tests login form validation by submitting incorrect credentials and verifying the error message displayed

Starting URL: https://login1.nextbasecrm.com/

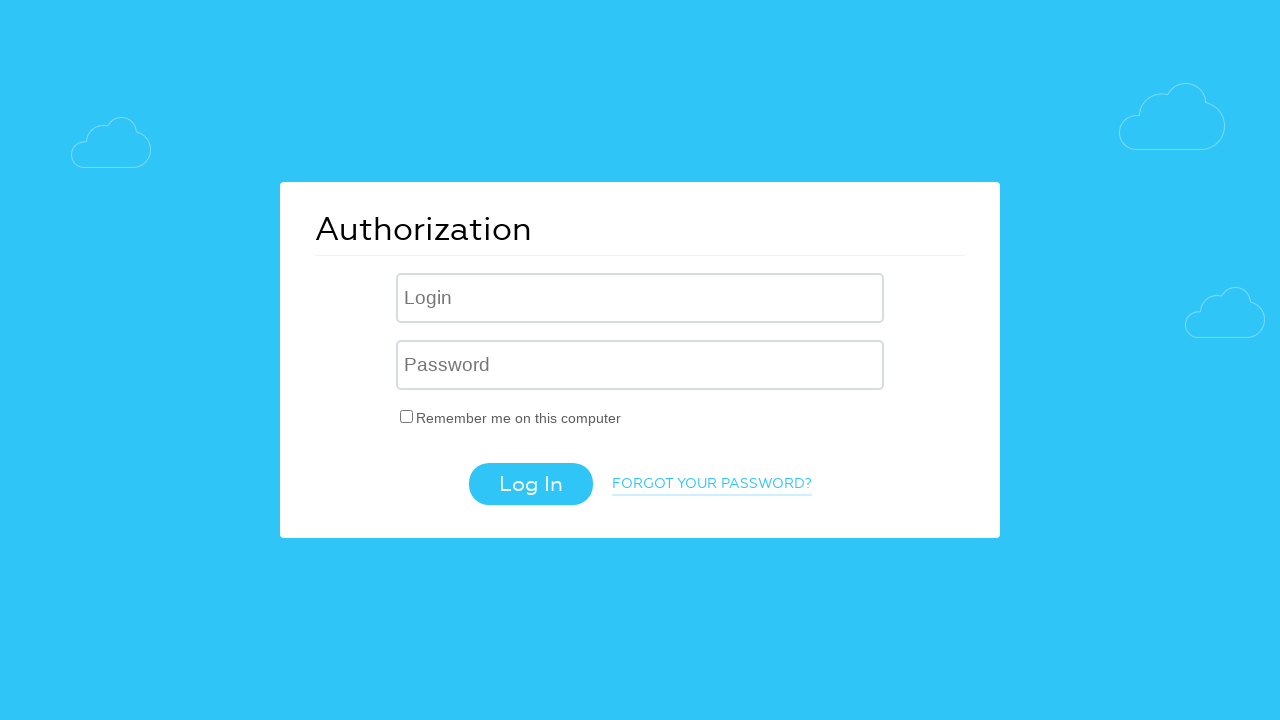

Filled username field with 'incorrect' on input[name='USER_LOGIN']
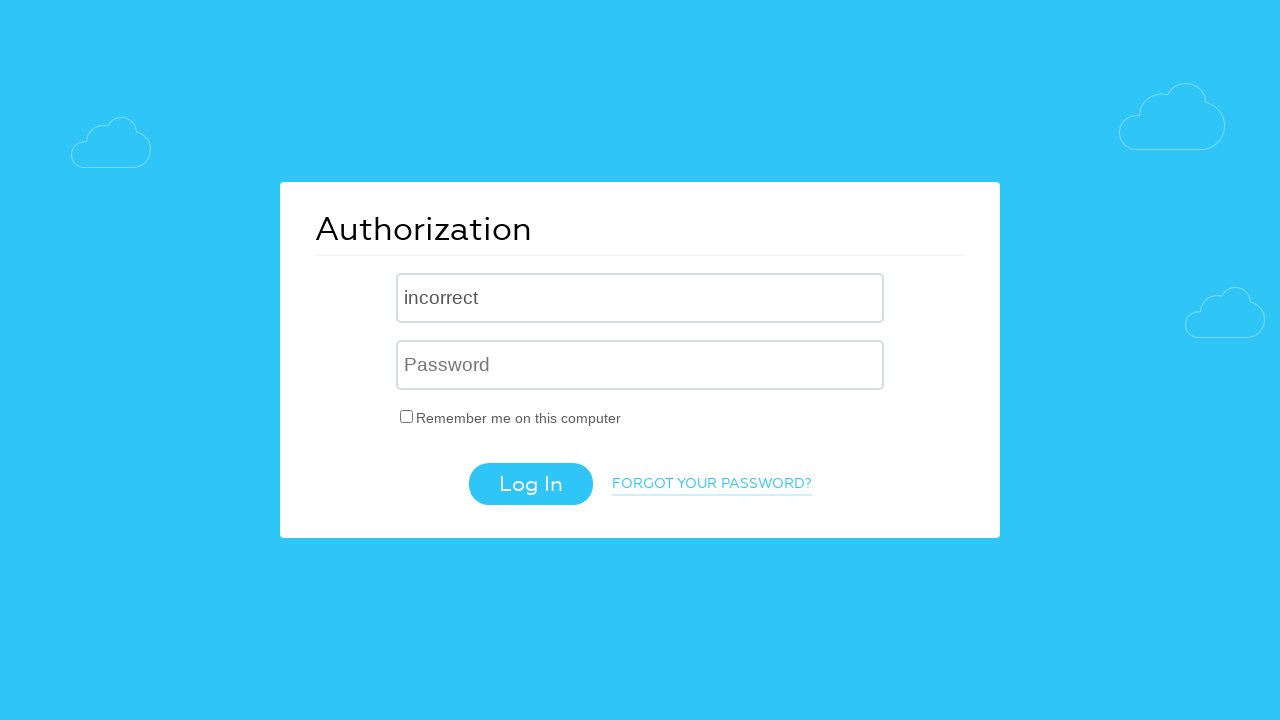

Filled password field with 'incorrect' on input[name='USER_PASSWORD']
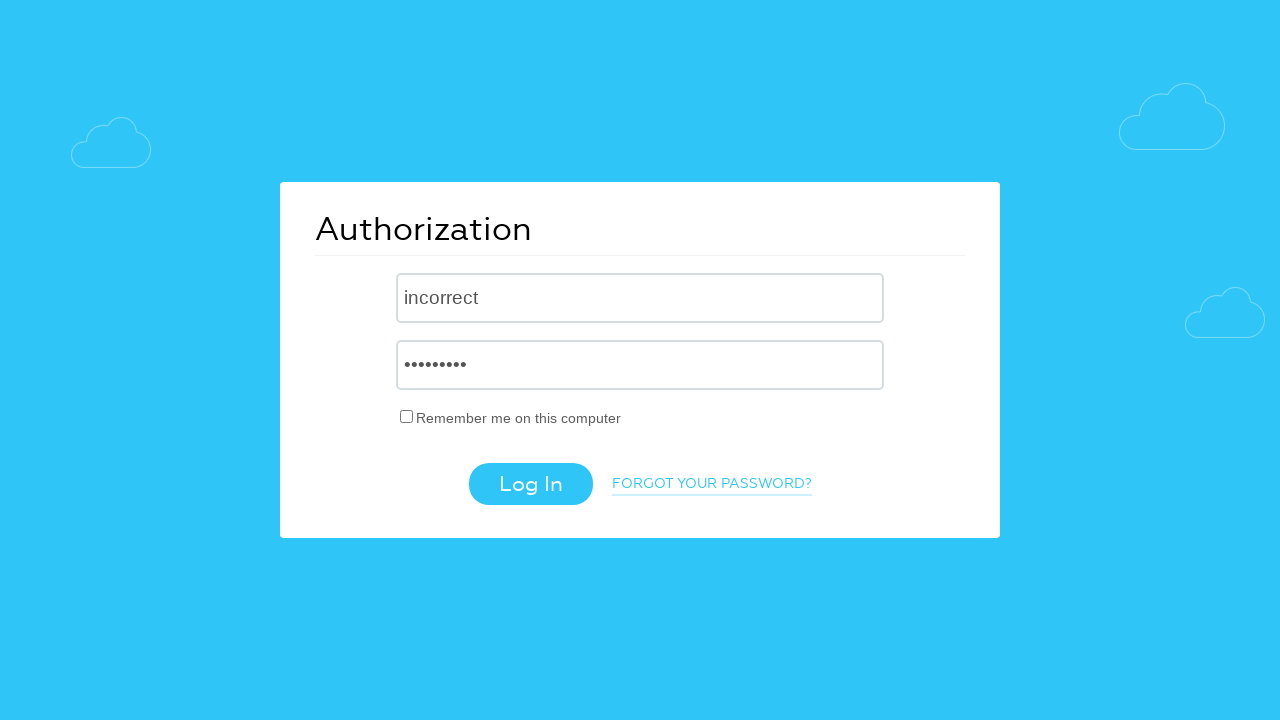

Clicked login button to submit form with incorrect credentials at (530, 484) on .login-btn
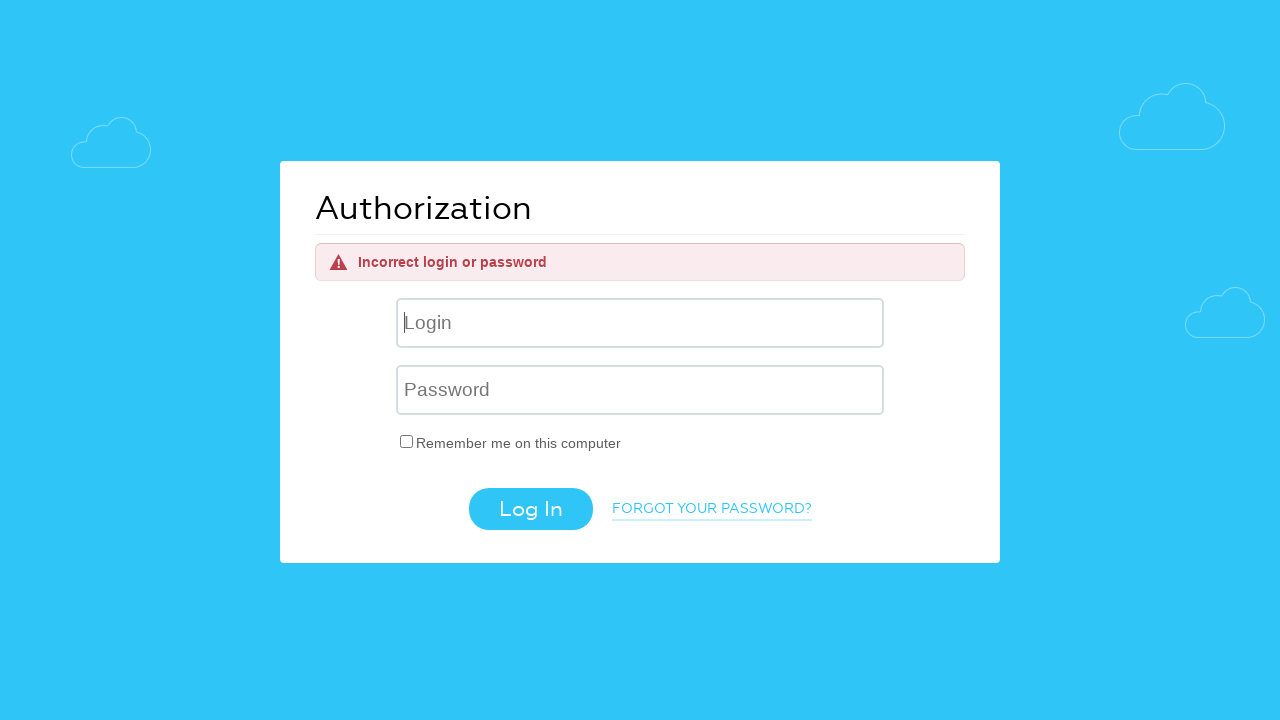

Error message appeared on login form
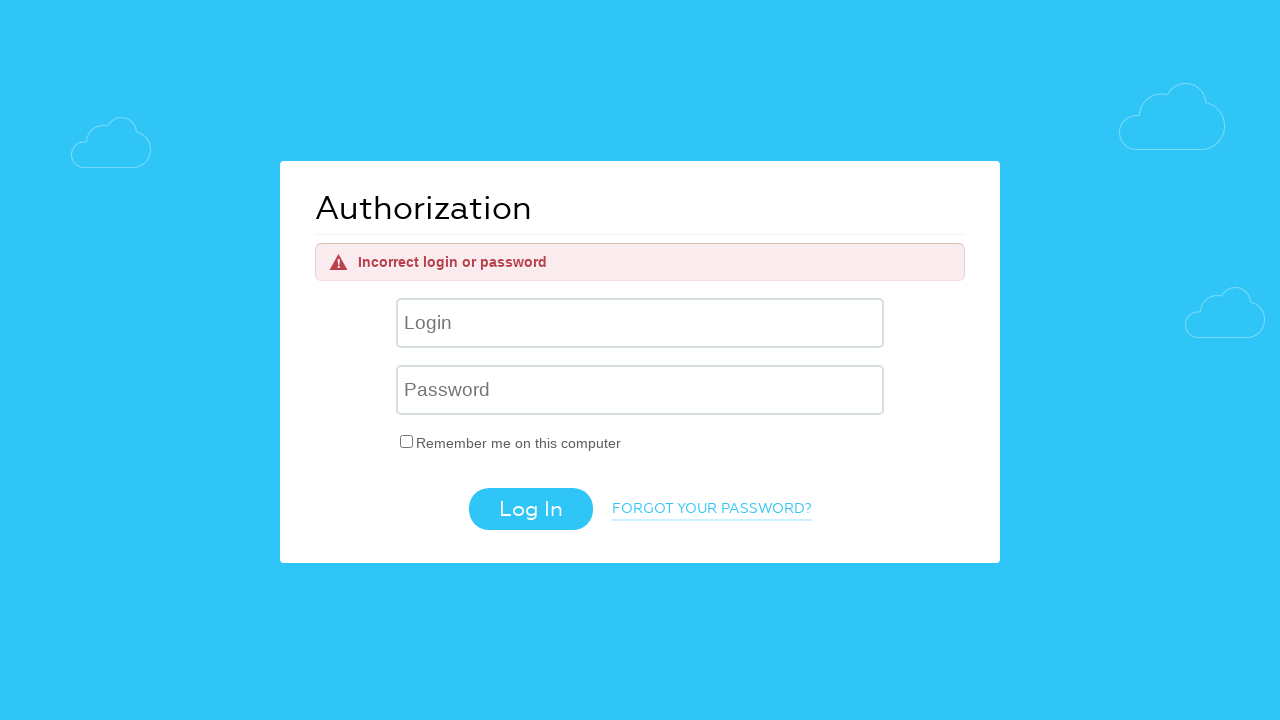

Verified error message displays 'Incorrect login or password'
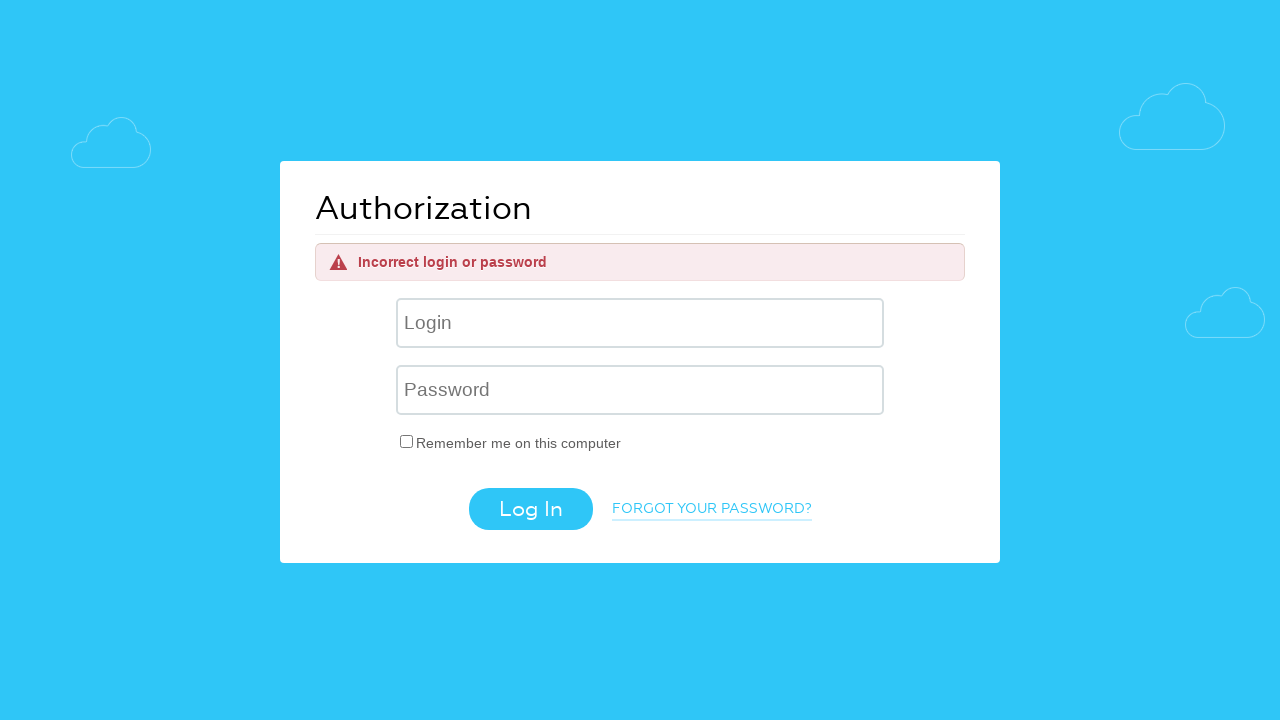

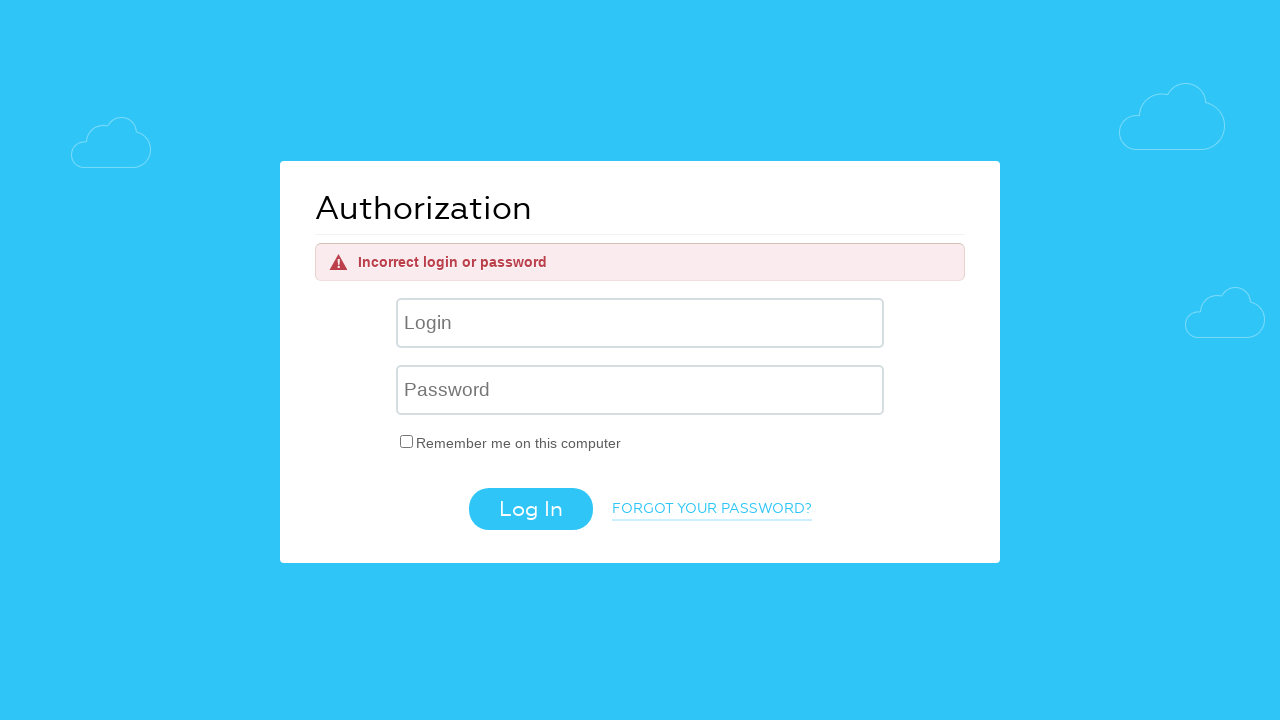